Demonstrates drag-and-drop mouse action by dragging an element from source to target on a drag-and-drop demo page.

Starting URL: https://crossbrowsertesting.github.io/drag-and-drop

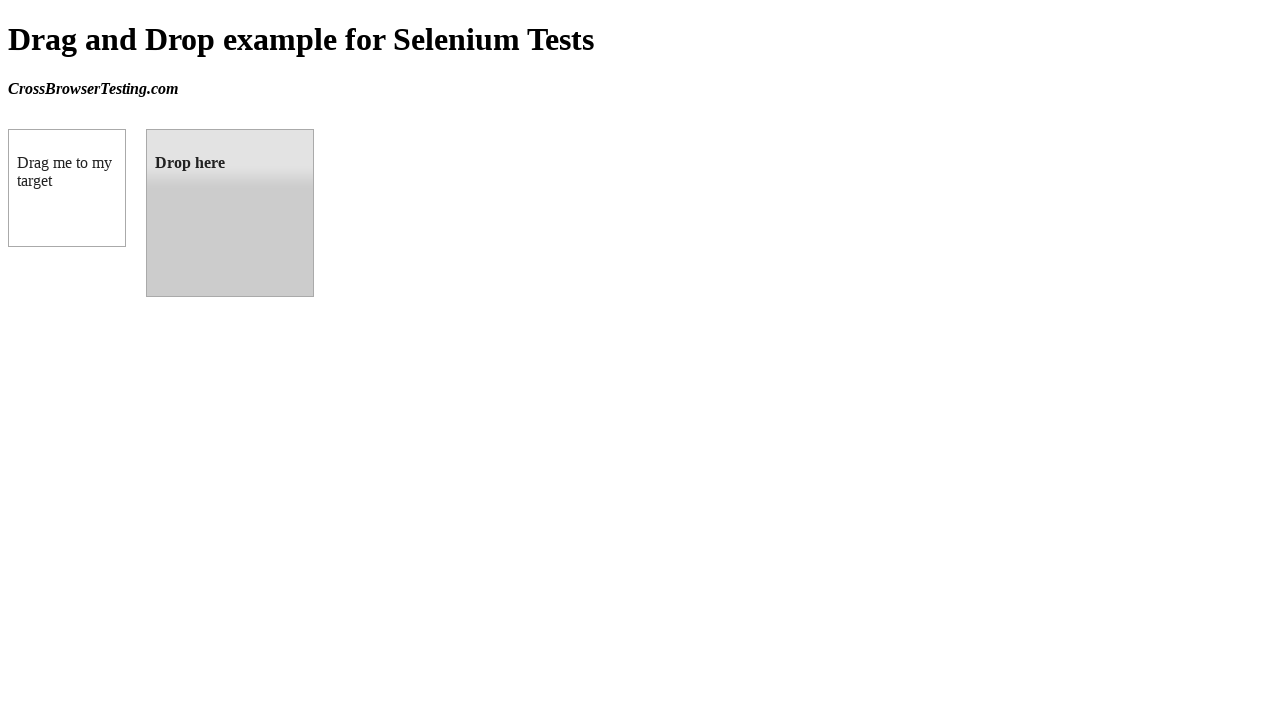

Navigated to drag-and-drop demo page
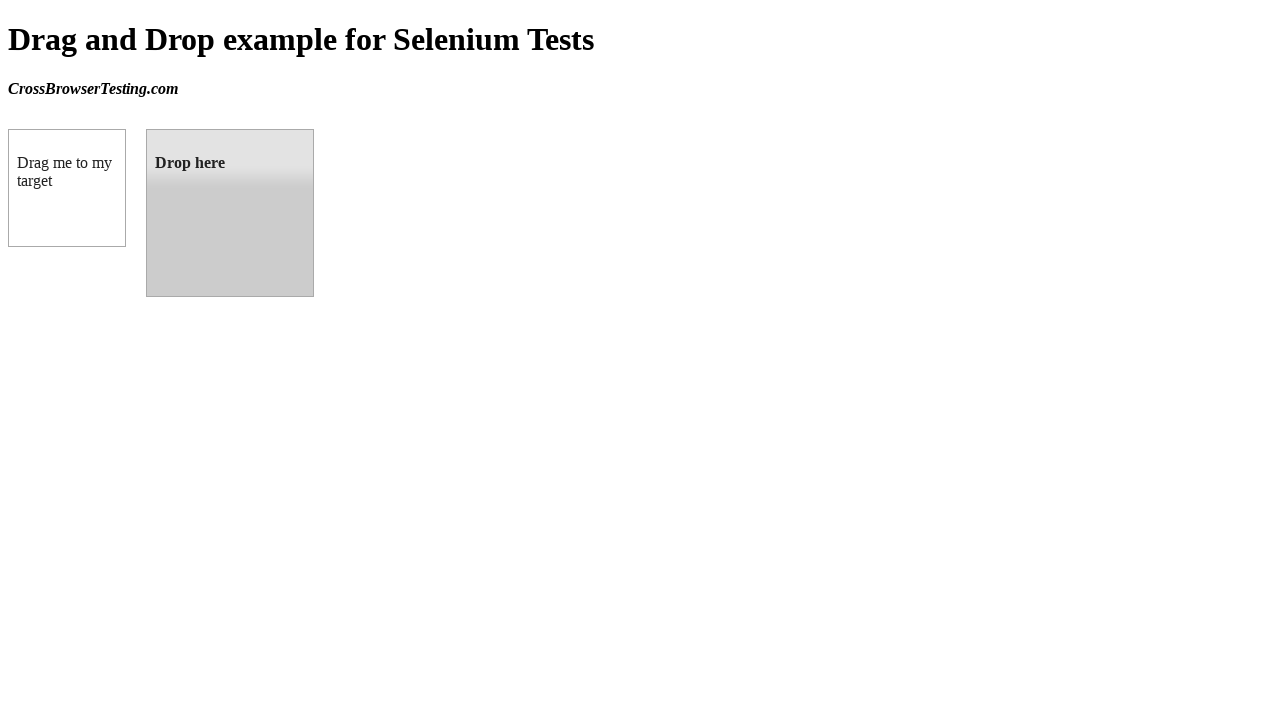

Located source draggable element
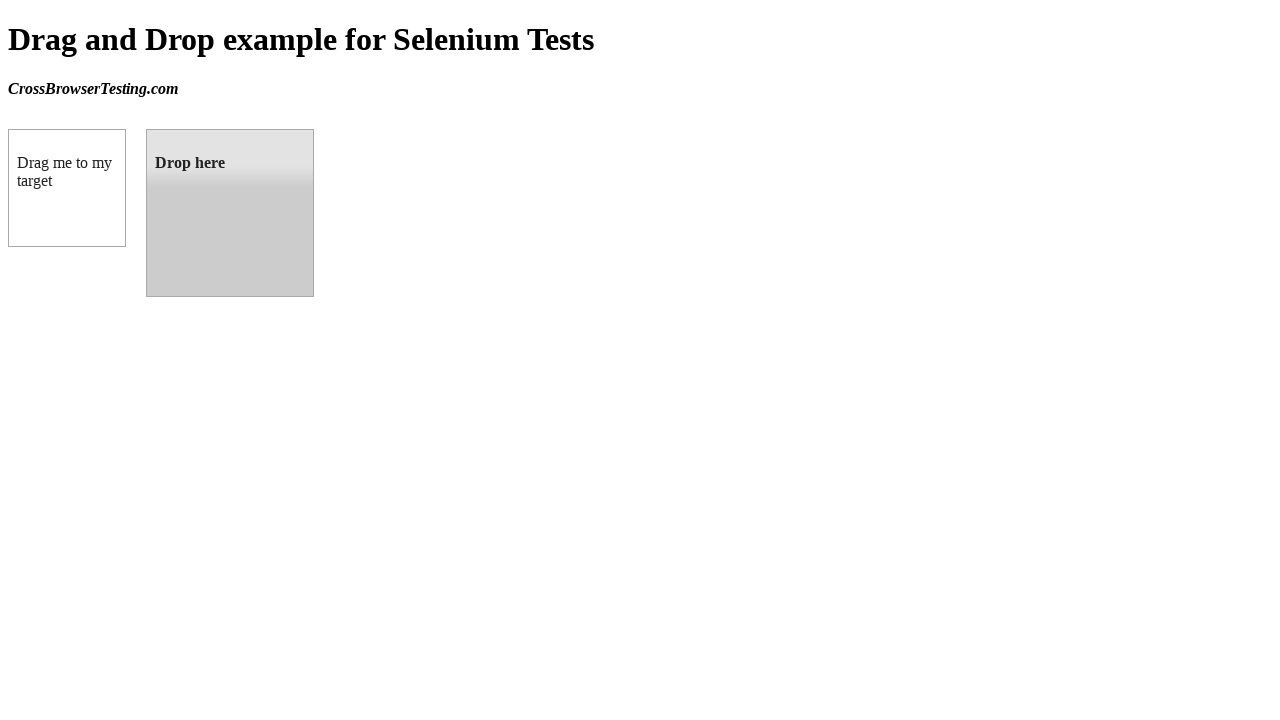

Located target droppable element
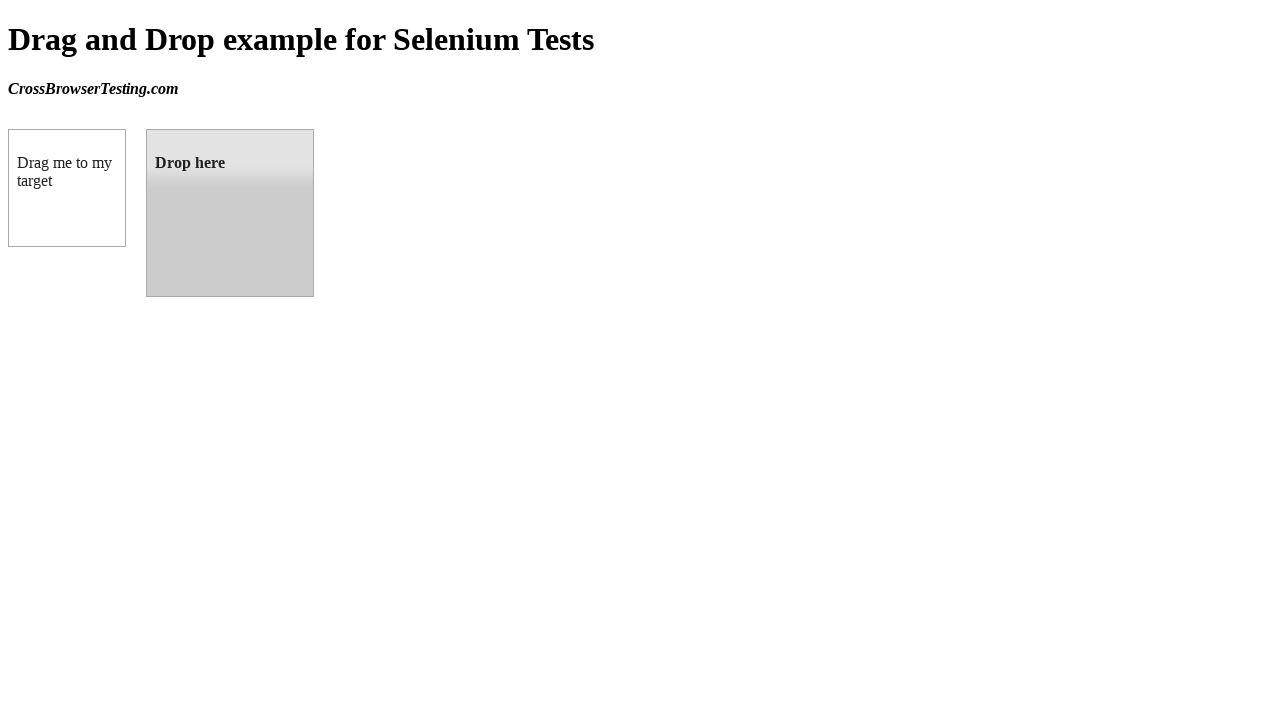

Dragged element from source to target at (230, 213)
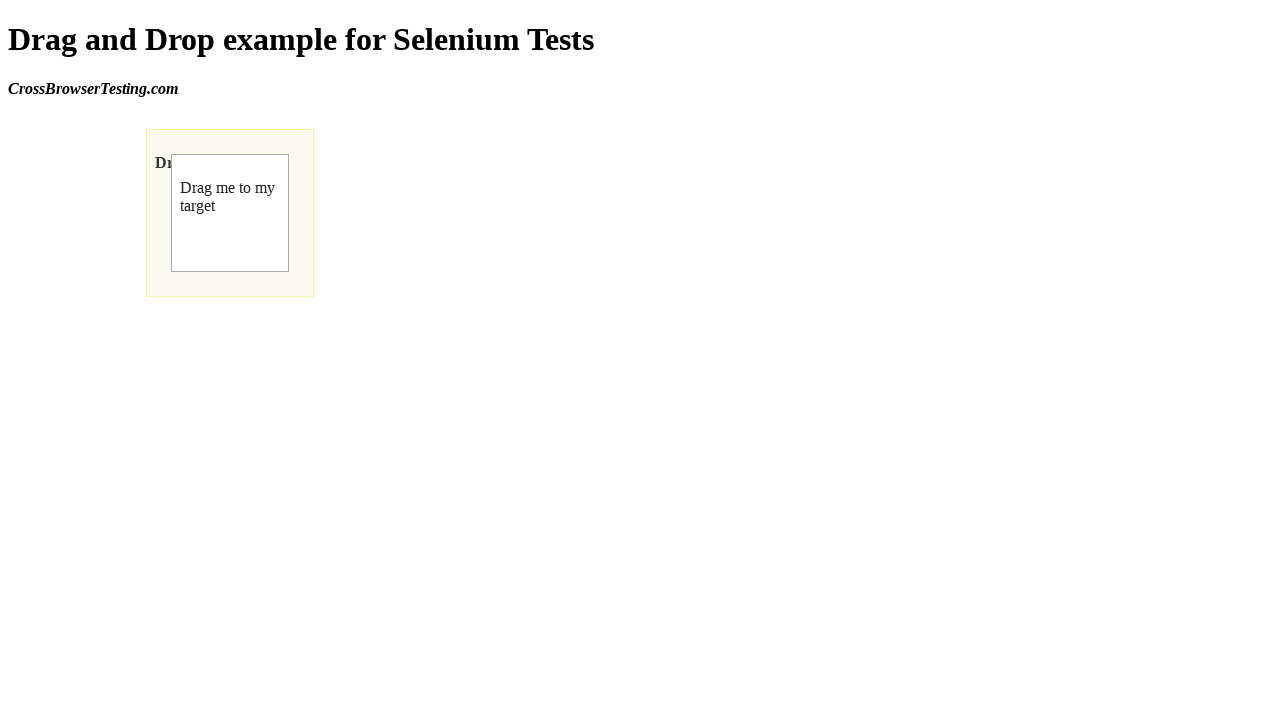

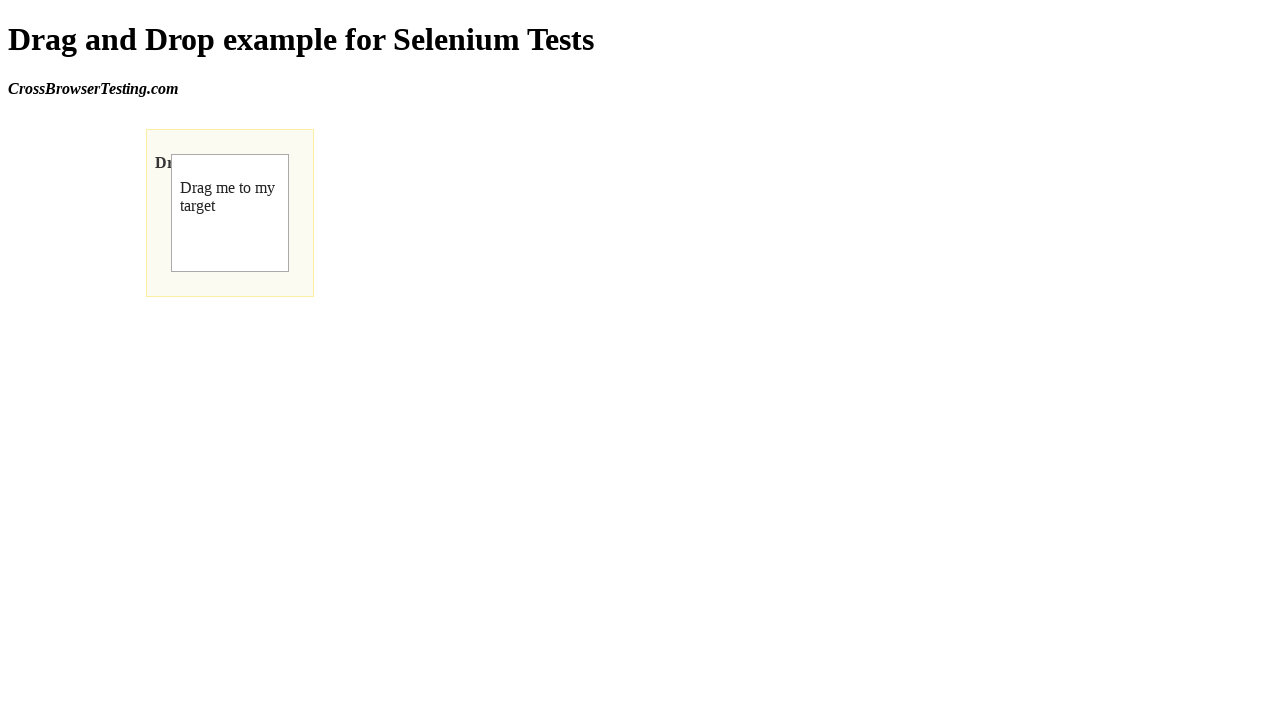